Navigates to a demo automation testing page and clicks on a button to open a new window/tab

Starting URL: http://demo.automationtesting.in/Windows.html

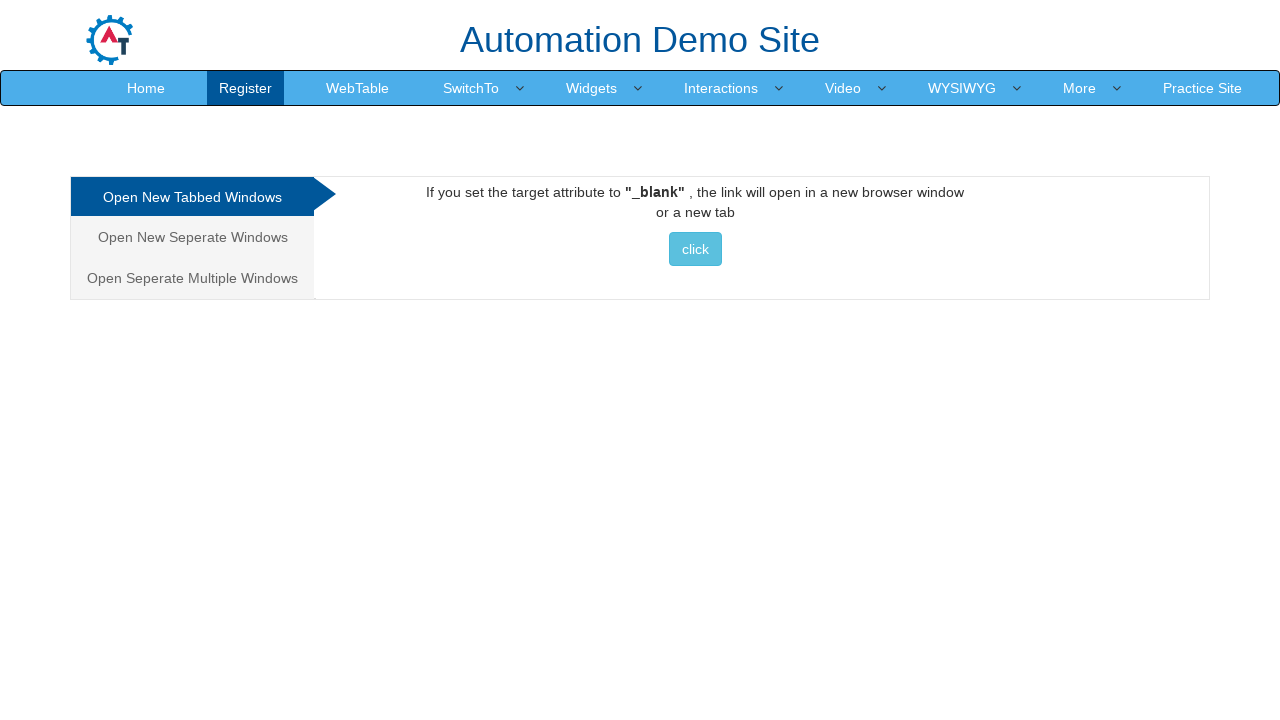

Navigated to demo automation testing page
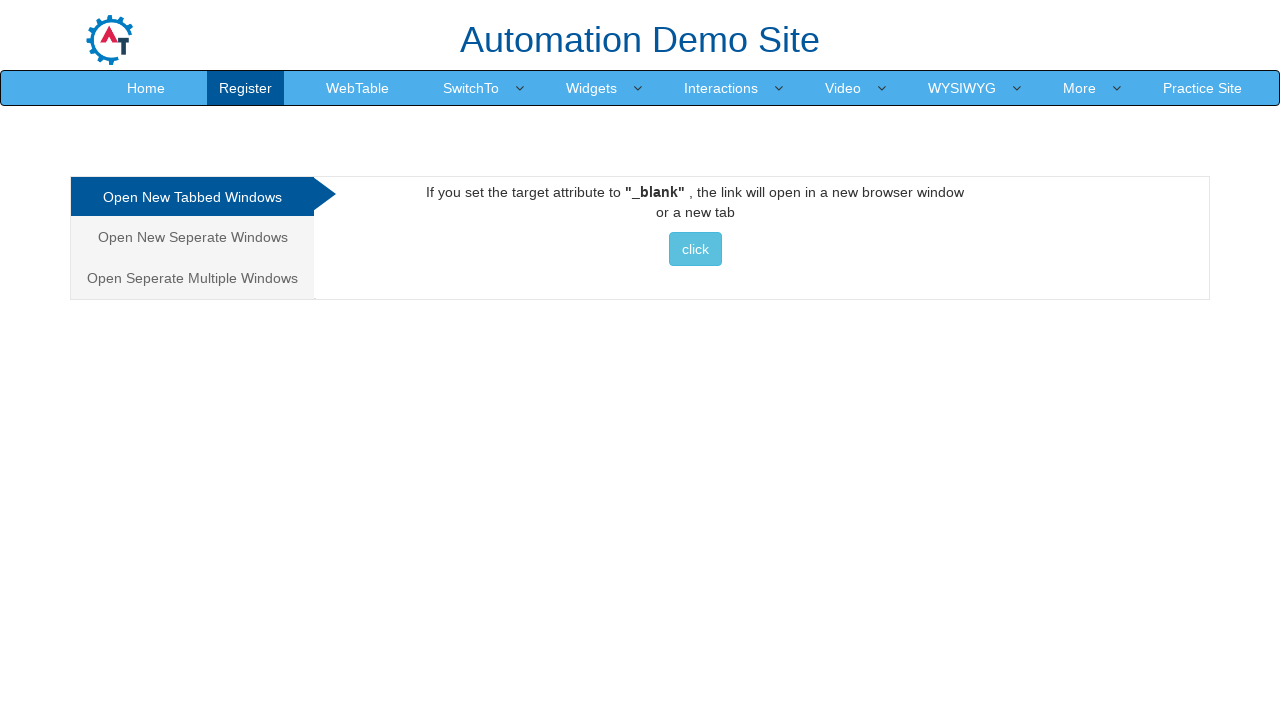

Clicked button to open new window/tab at (695, 249) on xpath=//div[@id='Tabbed']/a/button
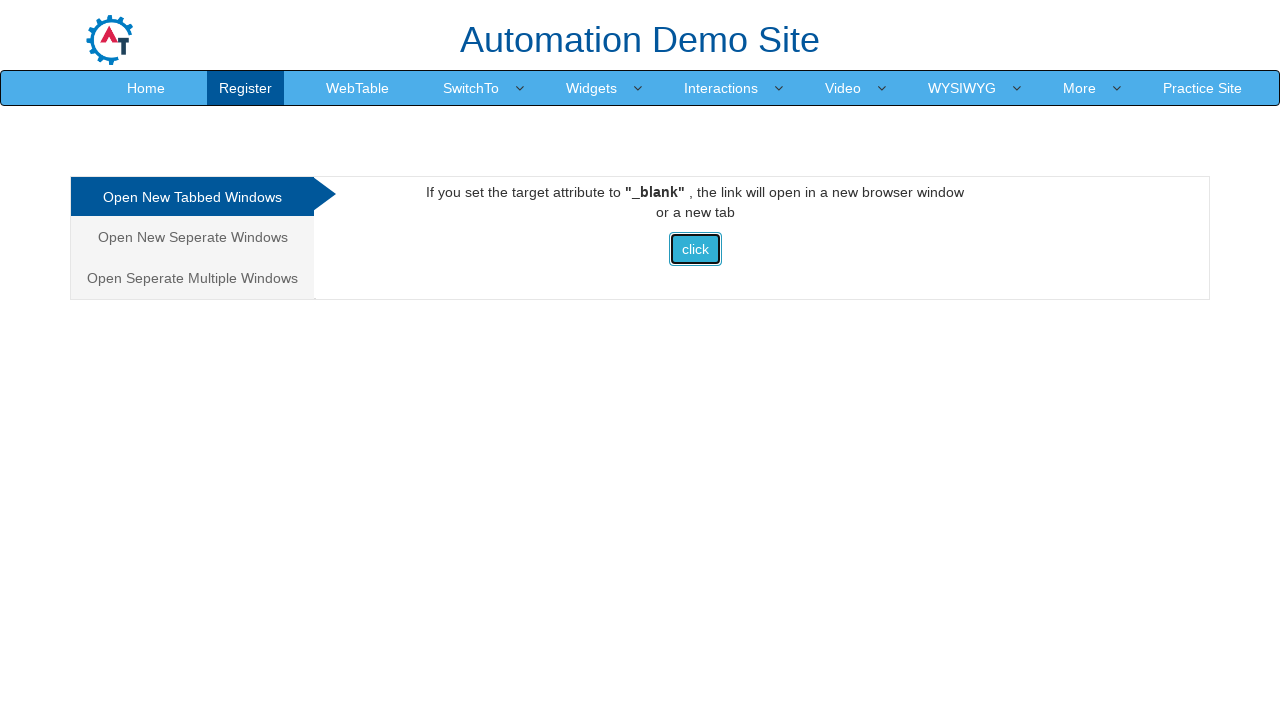

Waited for new window/tab to open
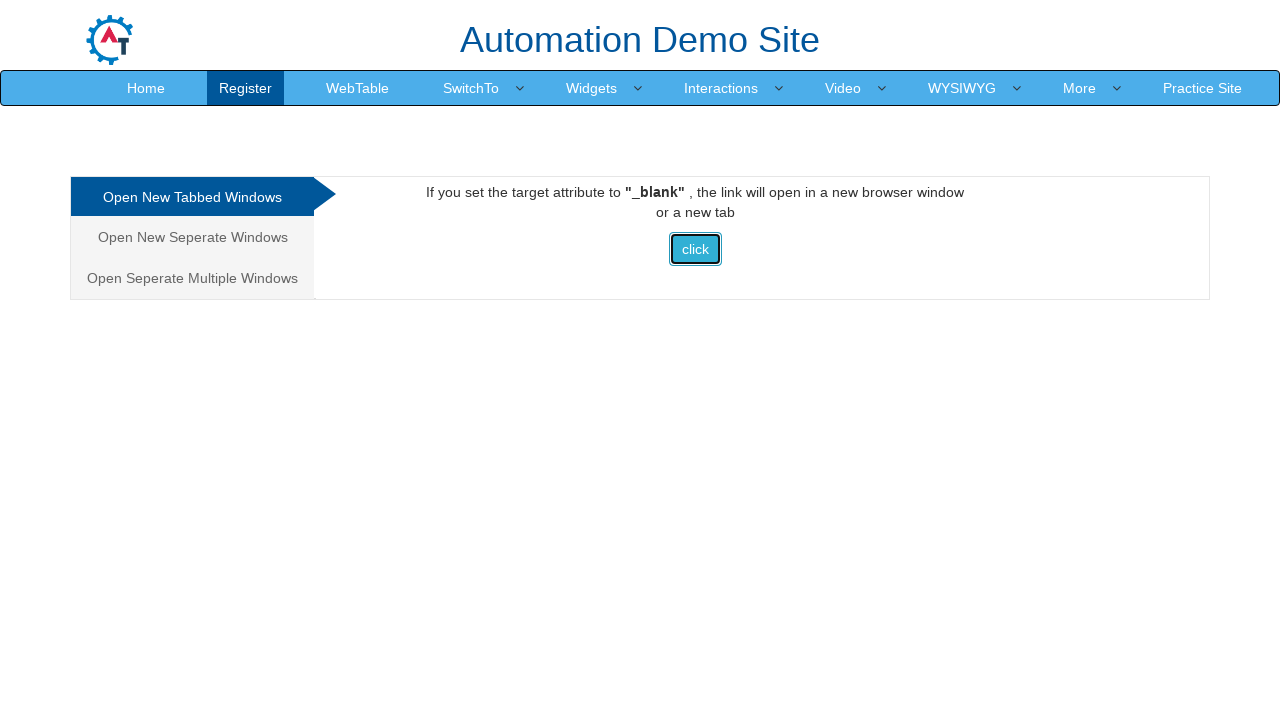

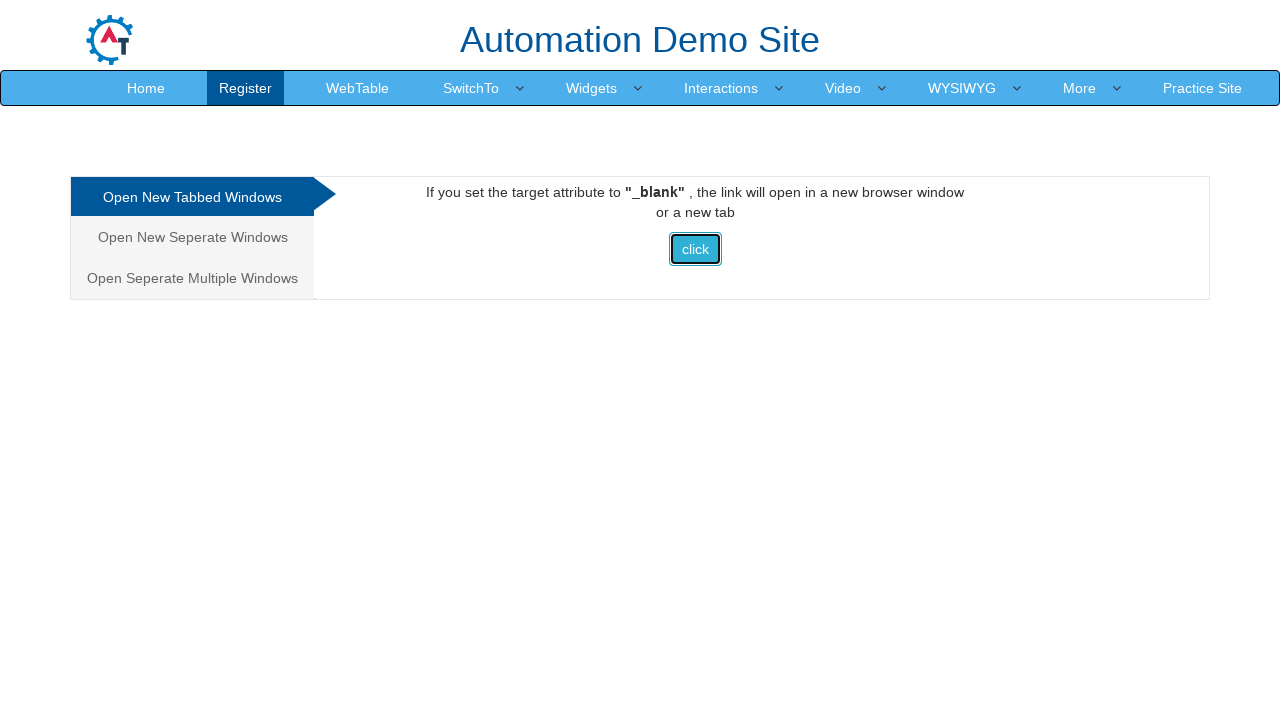